Navigates to the APSRTC online bus booking page and fills in the departure location field with a place name using JavaScript execution.

Starting URL: https://www.apsrtconline.in/oprs-web/guest/home.do?h=1

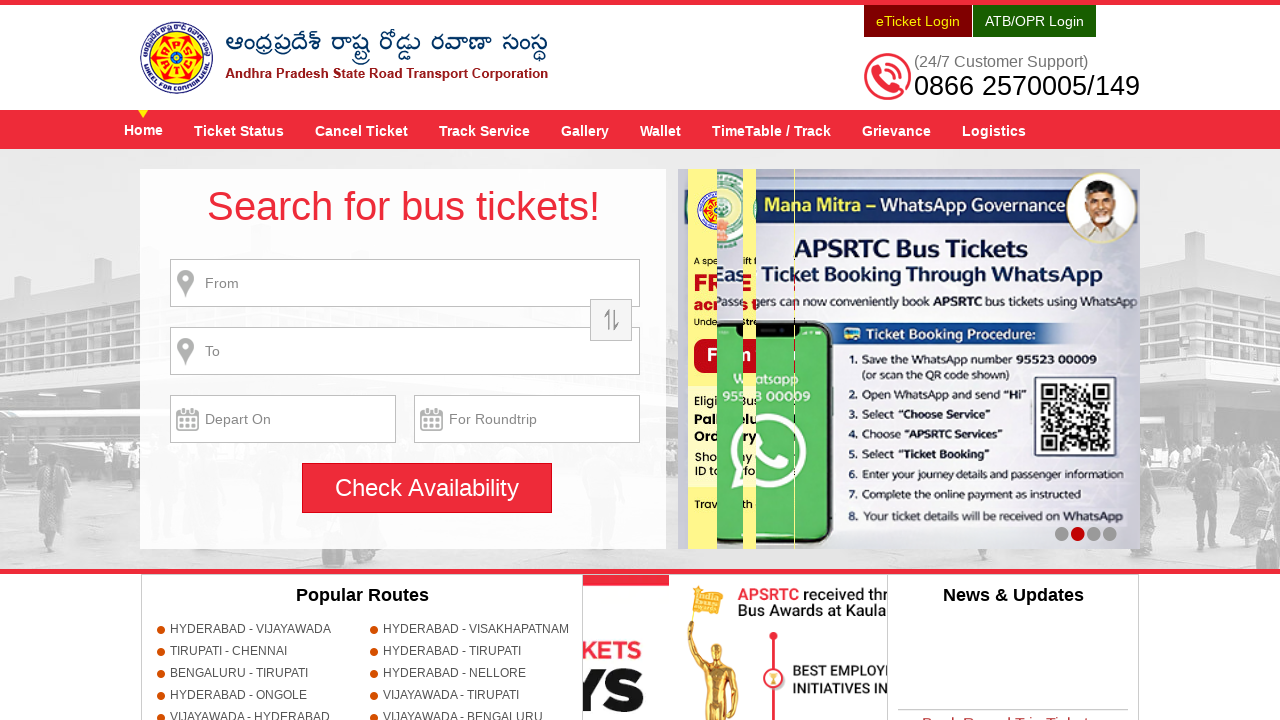

Navigated to APSRTC online bus booking page
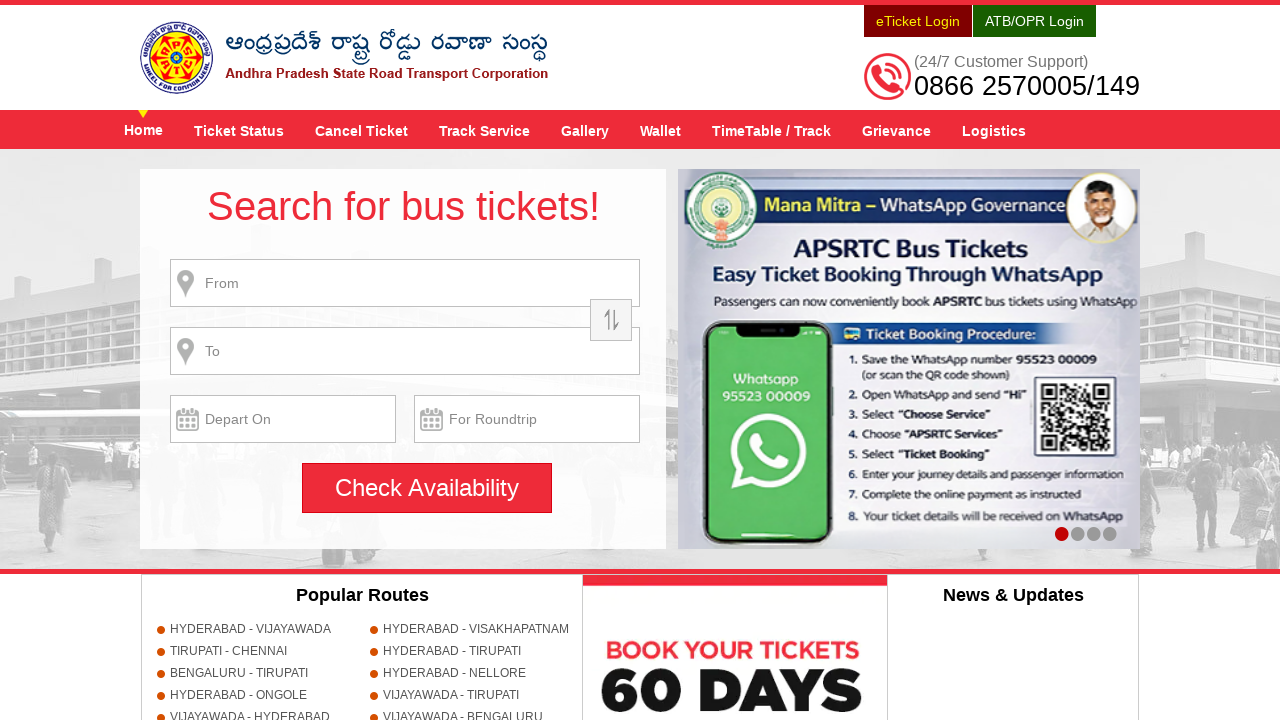

Filled departure location field with 'kanigiri' using JavaScript execution
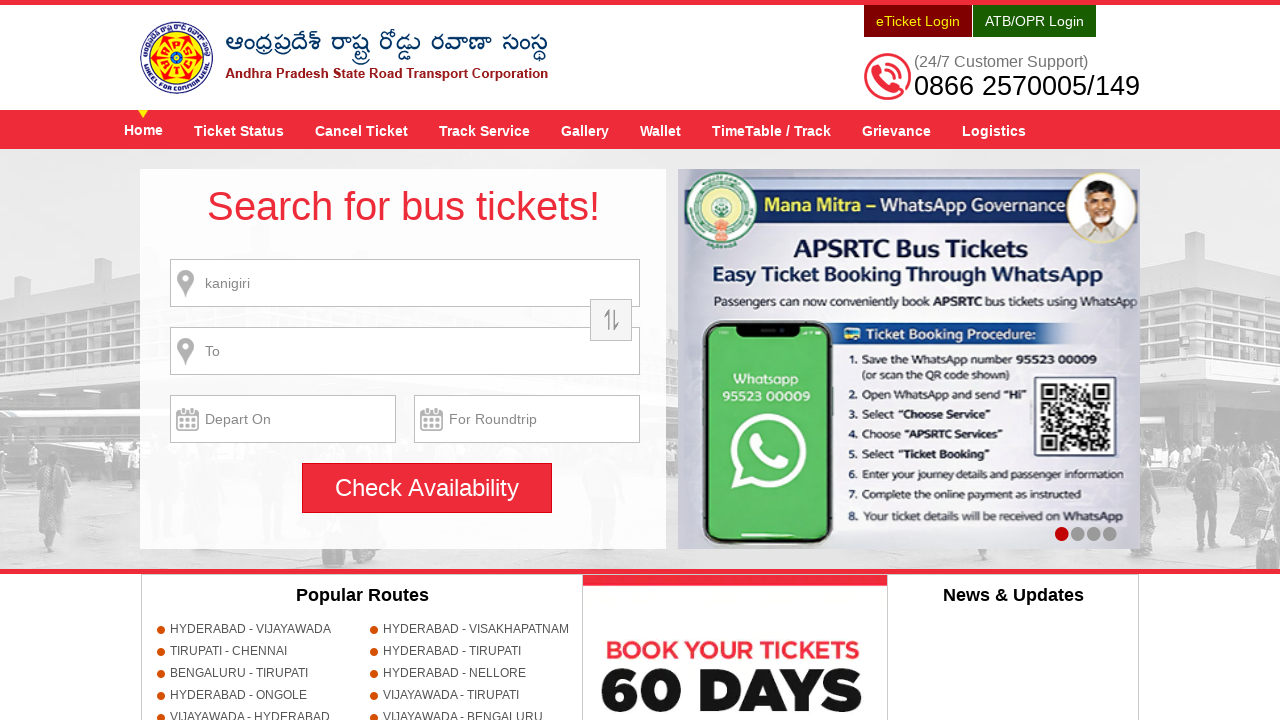

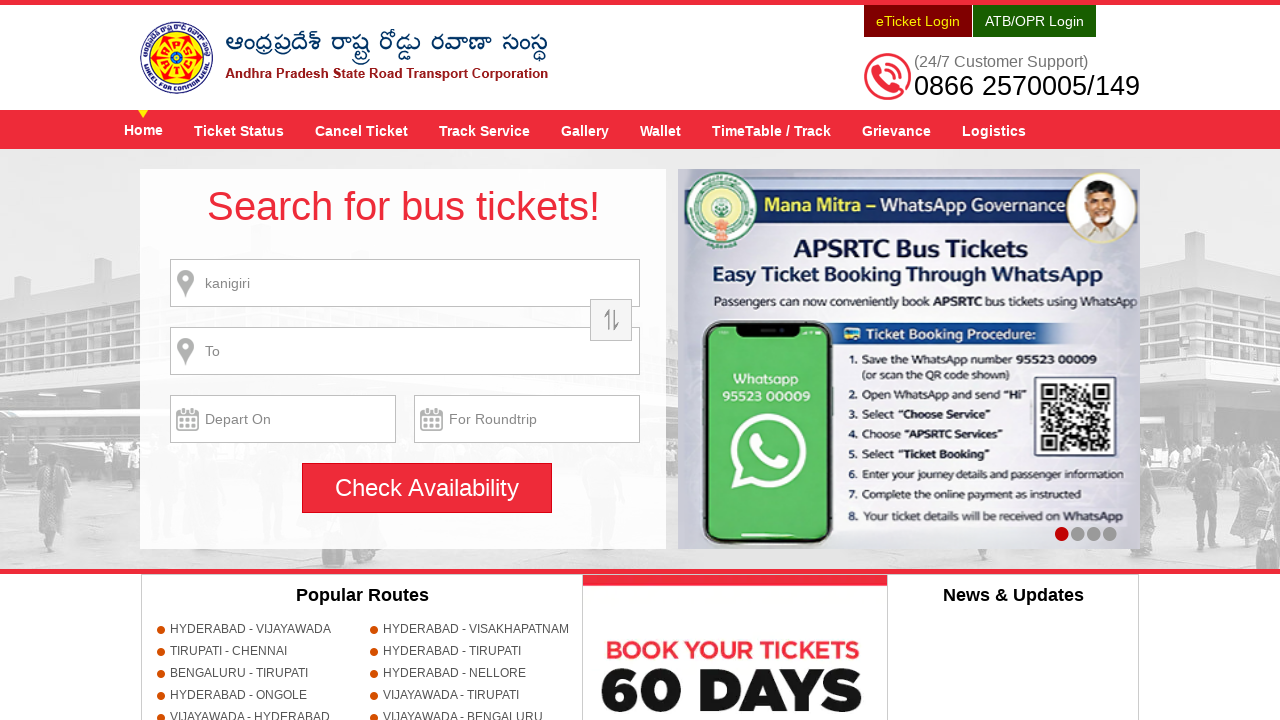